Tests handling of a JavaScript confirm dialog by clicking a "Try it" button within an iframe, accepting the confirm alert, and verifying the resulting text displays "You pressed OK!"

Starting URL: https://www.w3schools.com/js/tryit.asp?filename=tryjs_confirm

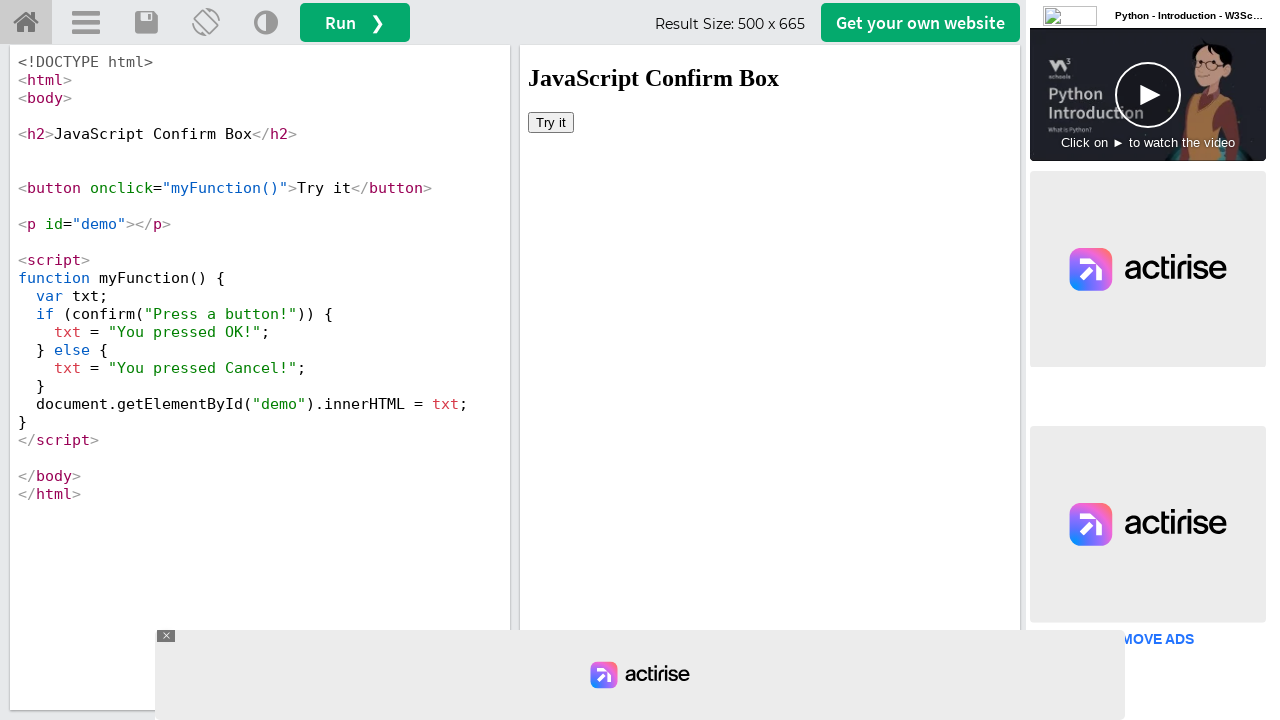

Set up dialog handler to accept confirm alerts
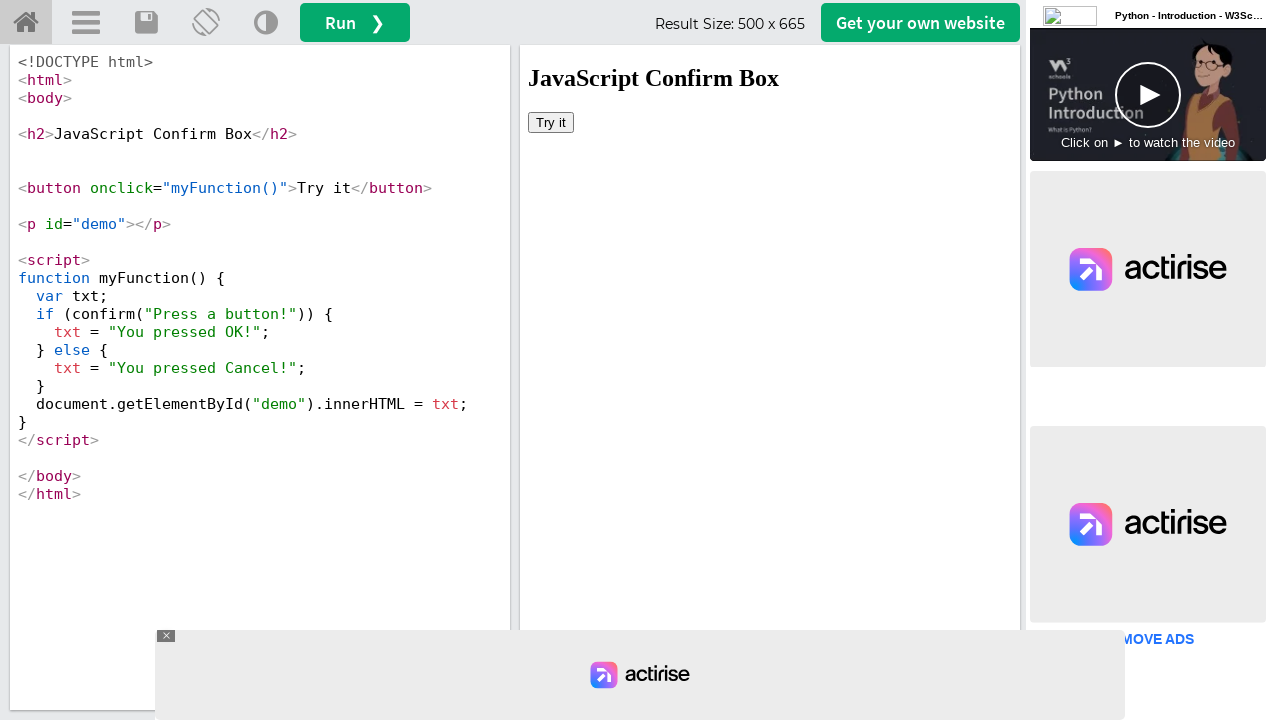

Located iframe with ID 'iframeResult'
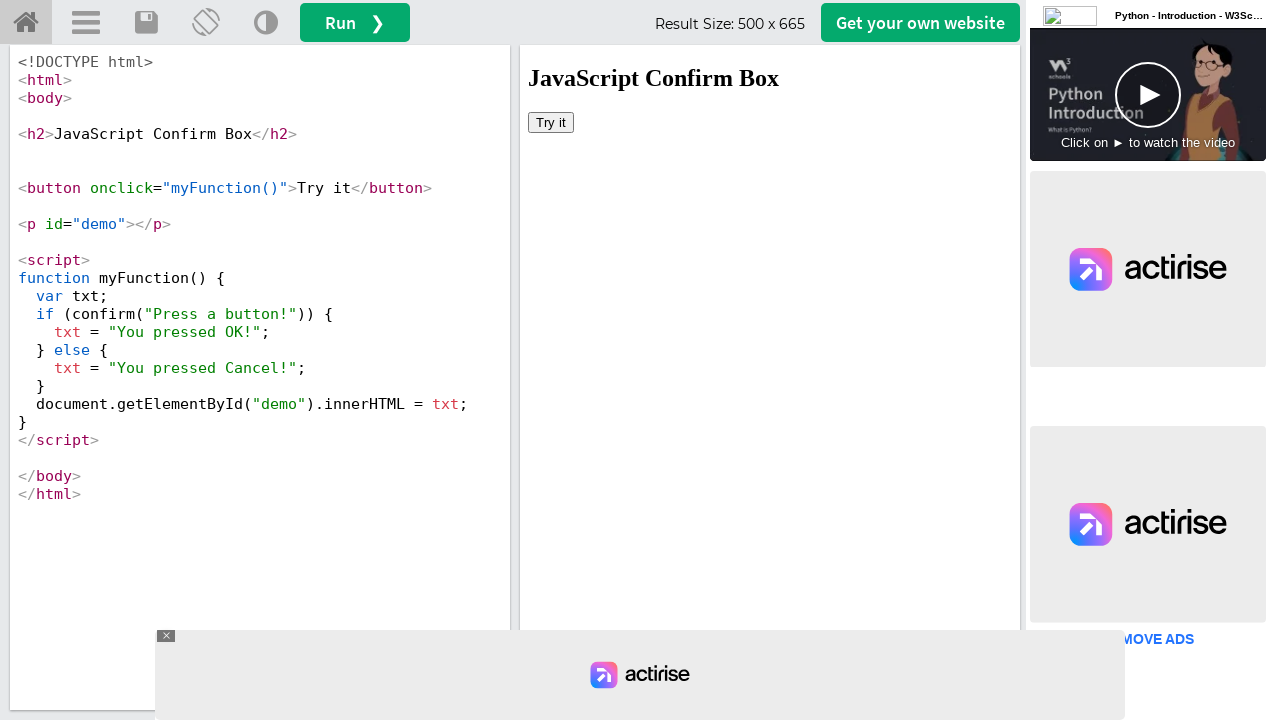

Clicked the 'Try it' button inside the iframe at (551, 122) on #iframeResult >> internal:control=enter-frame >> button:has-text('Try it')
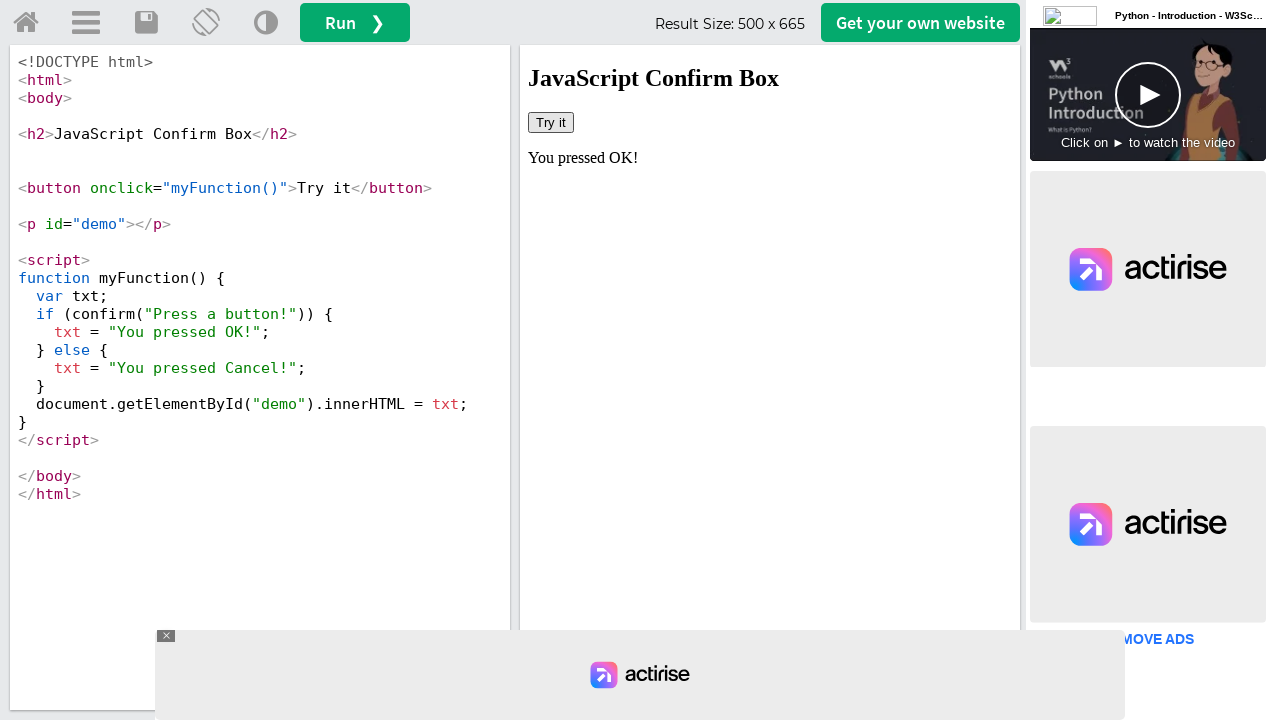

Retrieved result text from #demo element
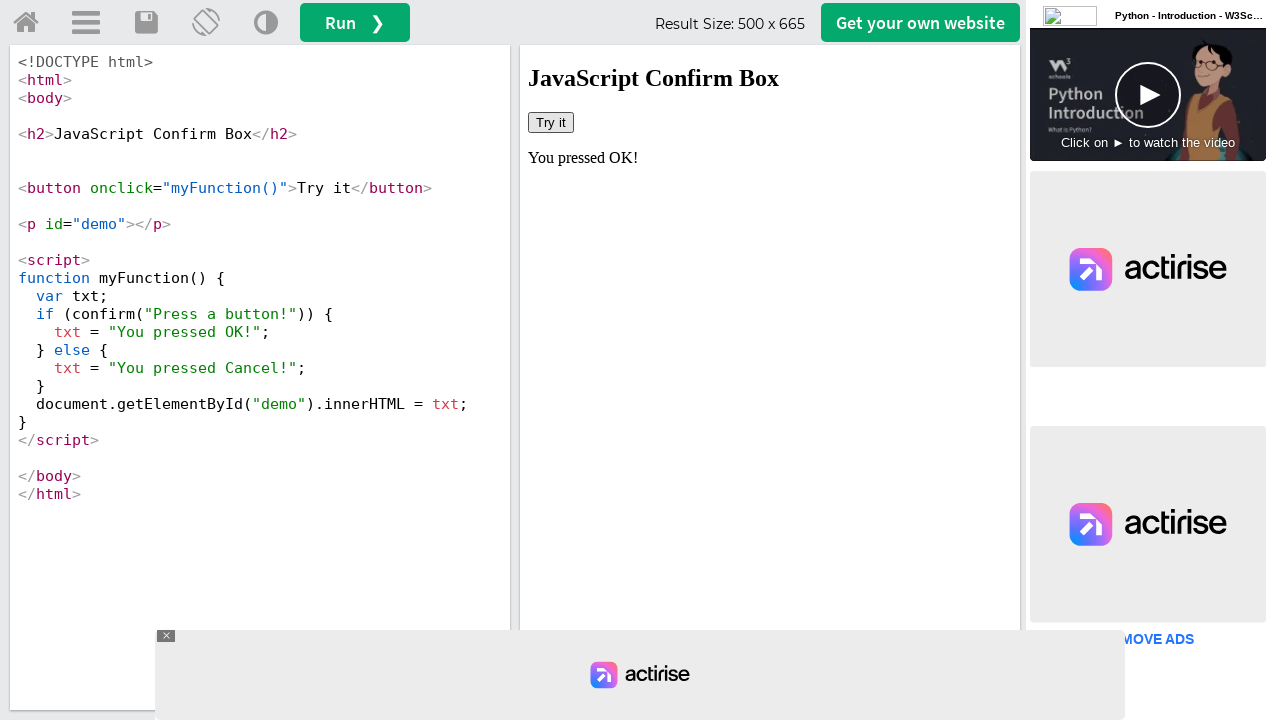

Verified result text displays 'You pressed OK!'
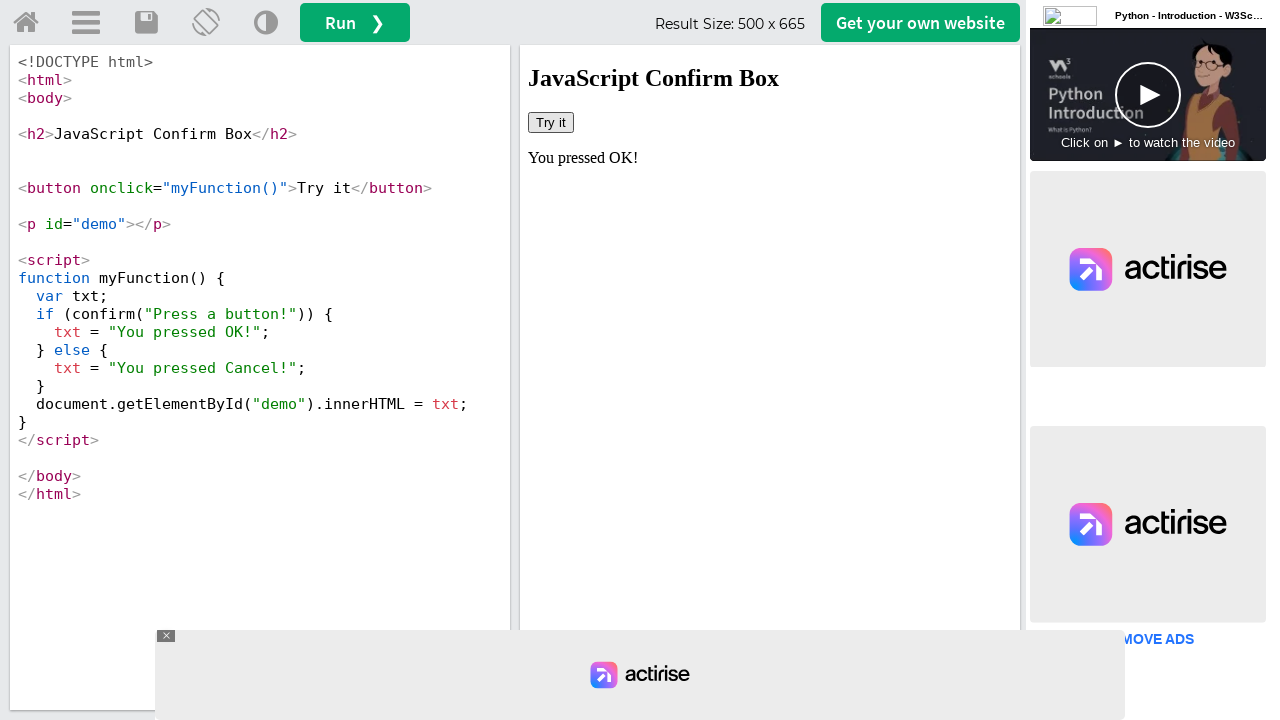

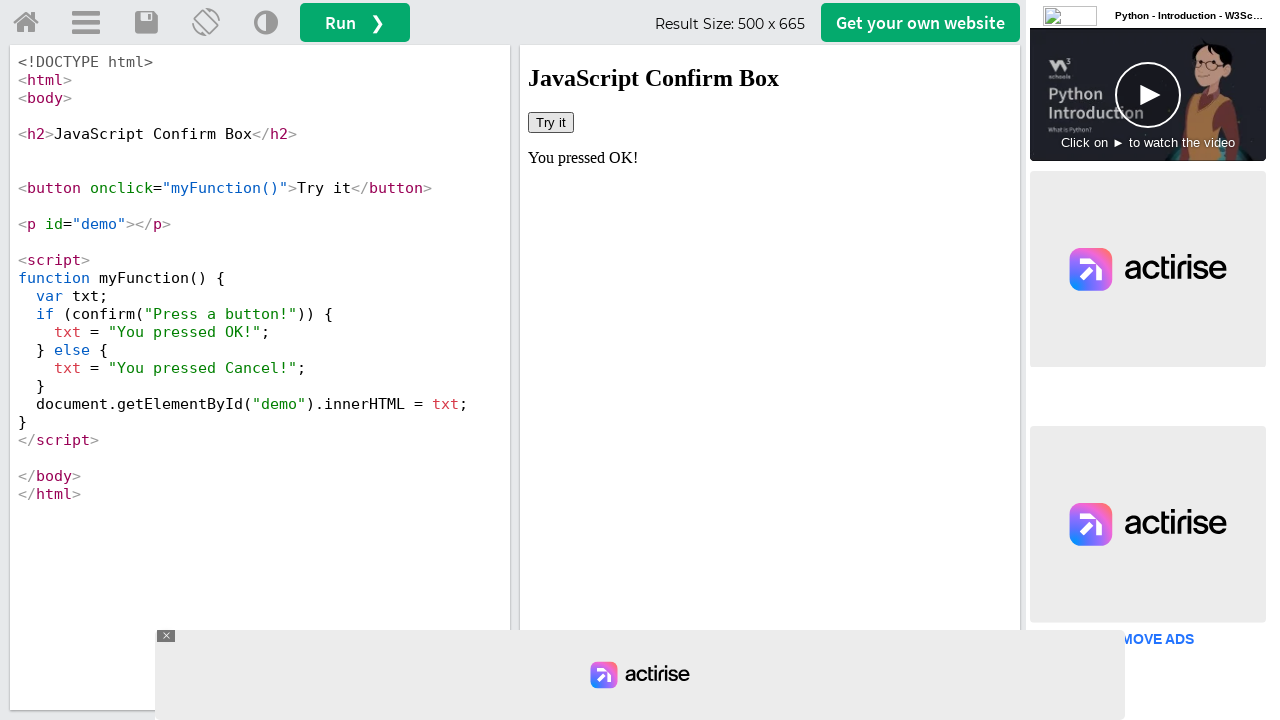